Tests window switching functionality by triggering an alert, accepting it, and then opening a new tab

Starting URL: http://formy-project.herokuapp.com/switch-window

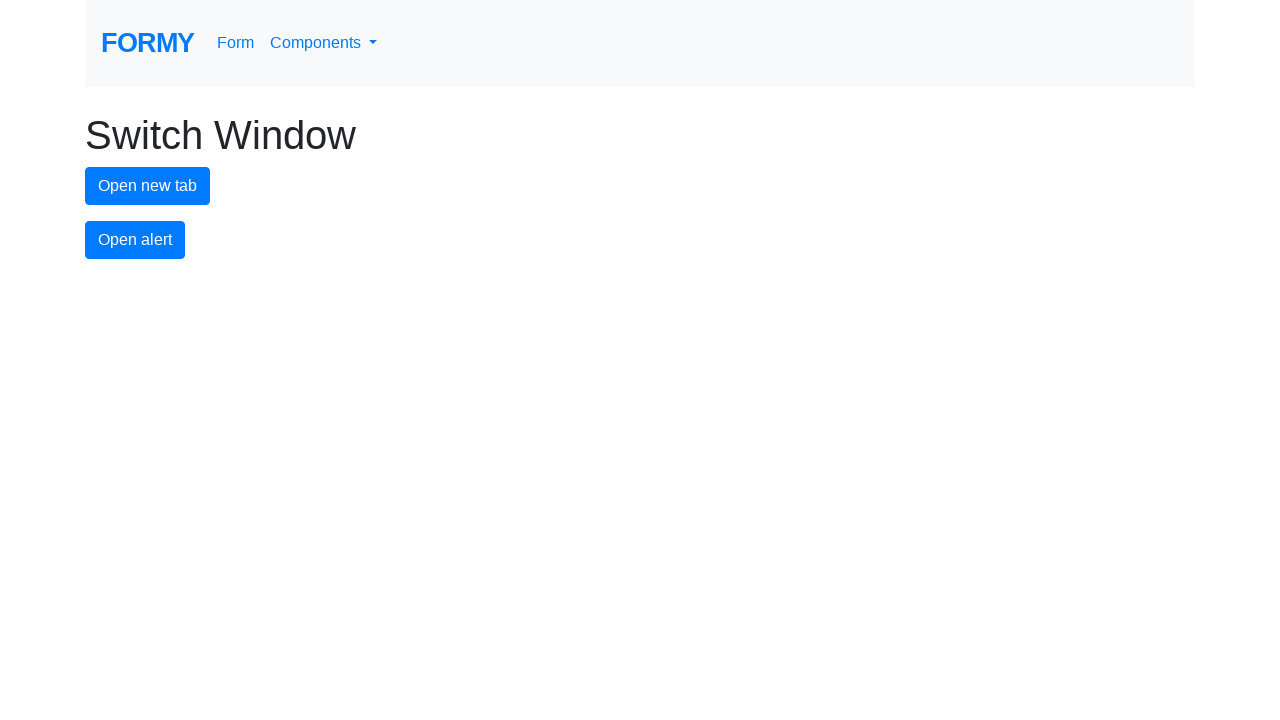

Clicked alert button to trigger an alert at (135, 240) on #alert-button
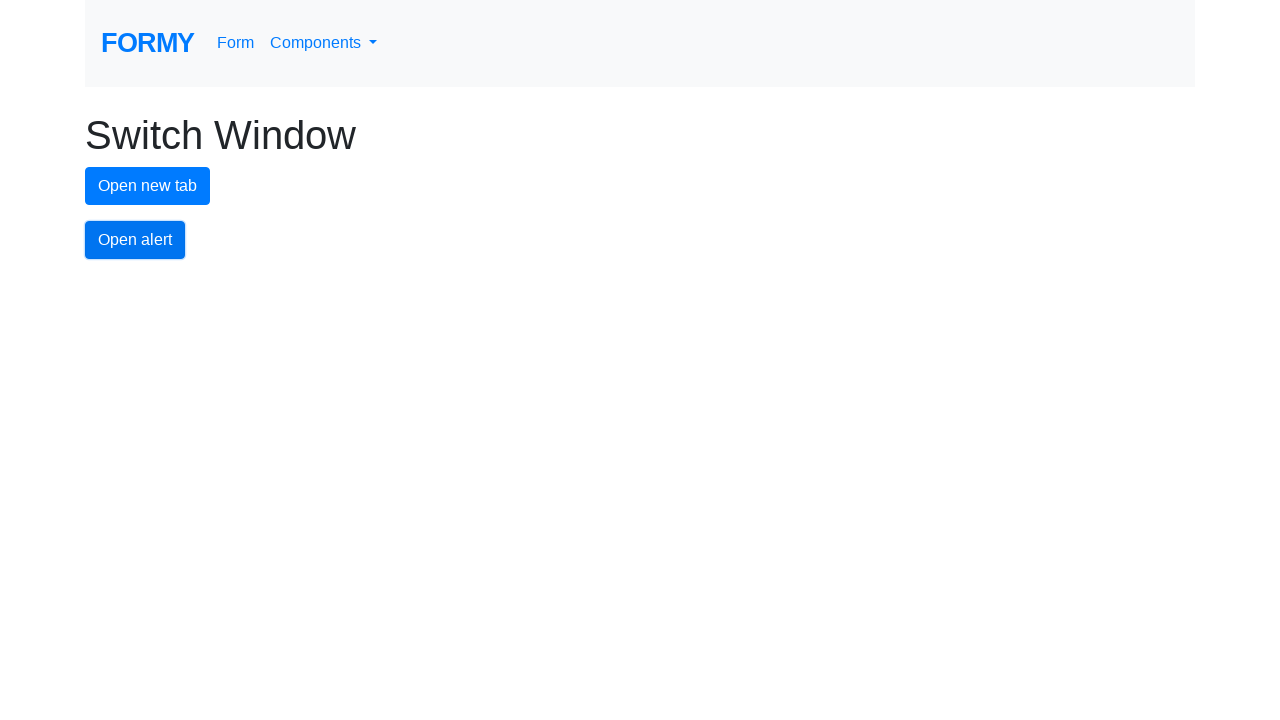

Set up dialog handler to accept alert
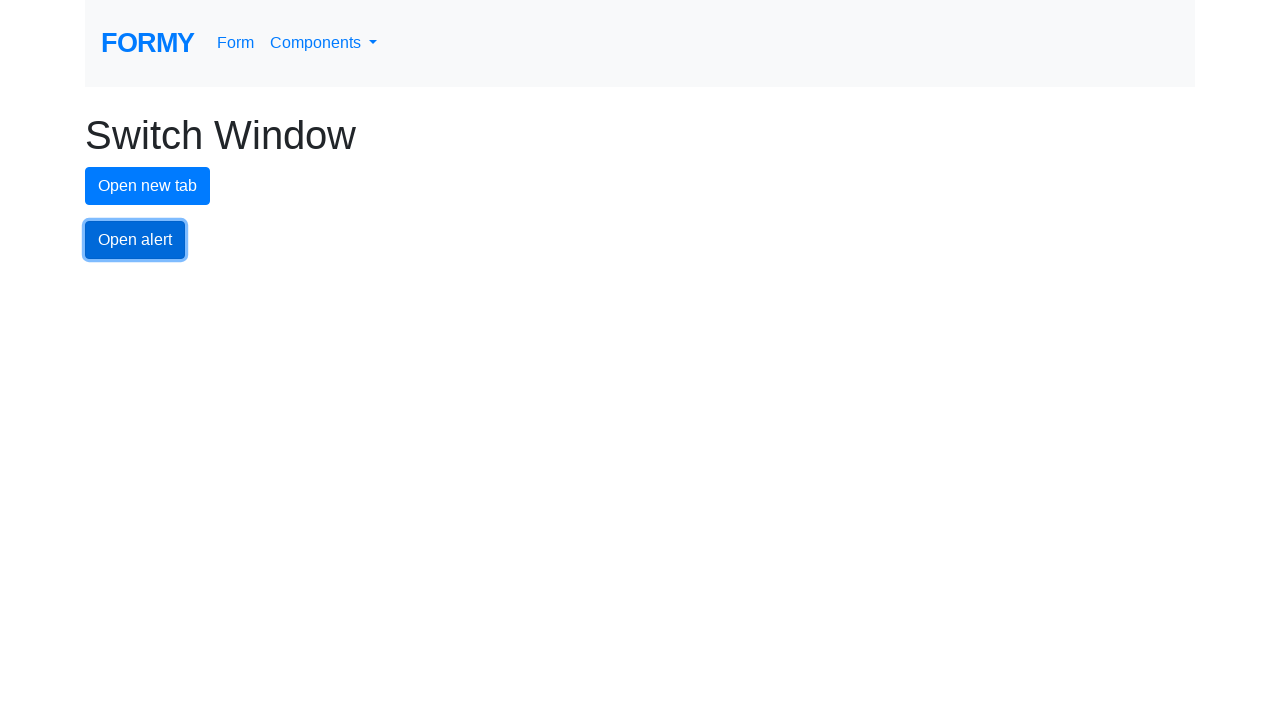

Clicked new tab button to open a new tab at (148, 186) on #new-tab-button
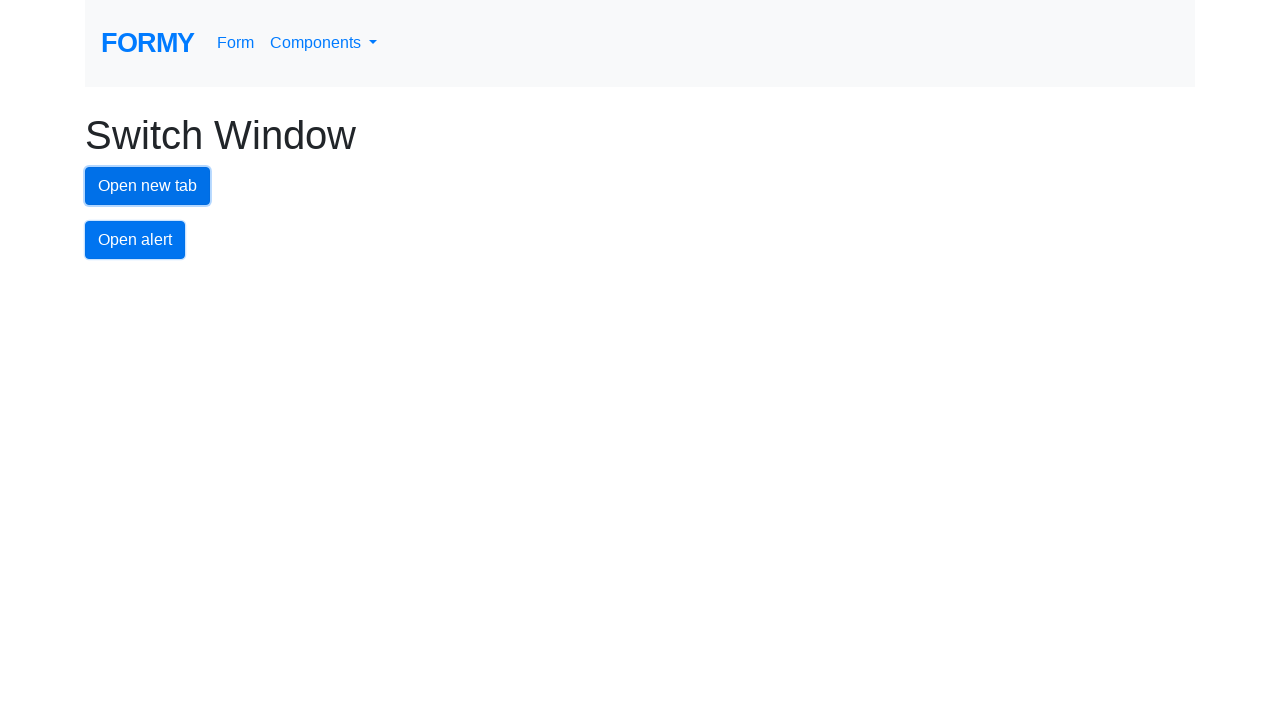

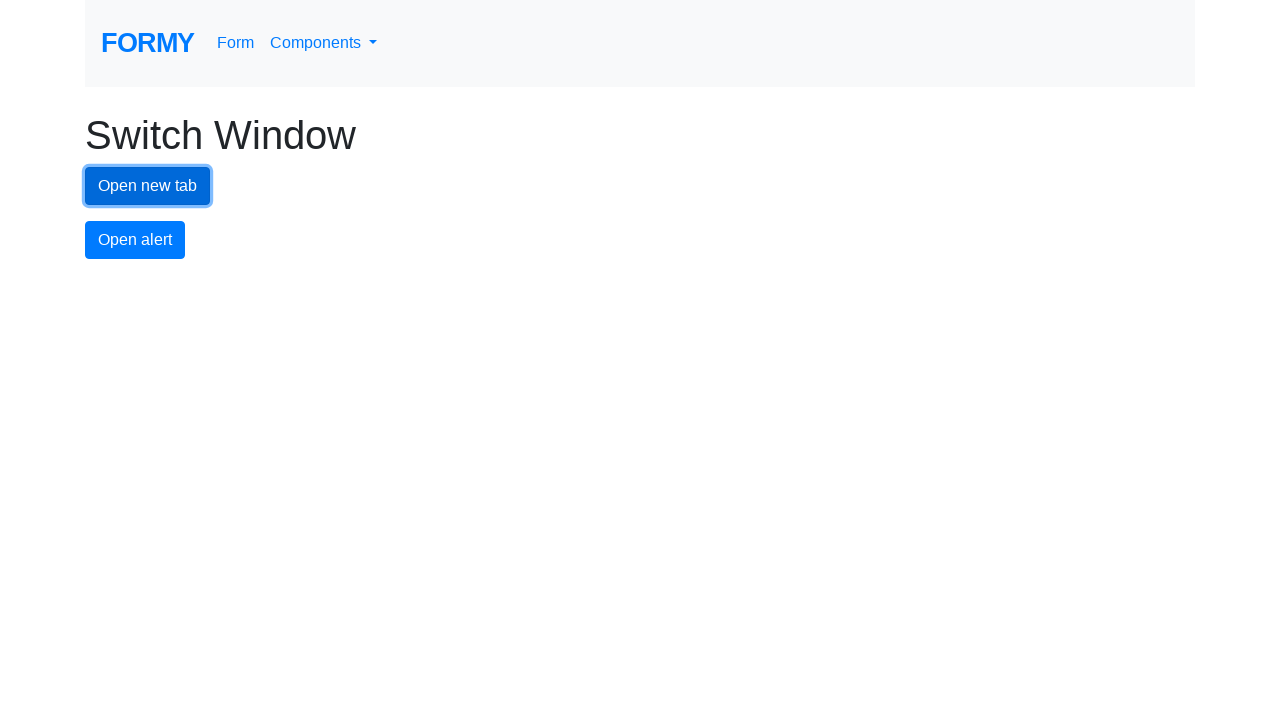